Tests browser window functionality by opening a new window via the New Window button and verifying it navigates to the expected URL

Starting URL: https://demoqa.com/

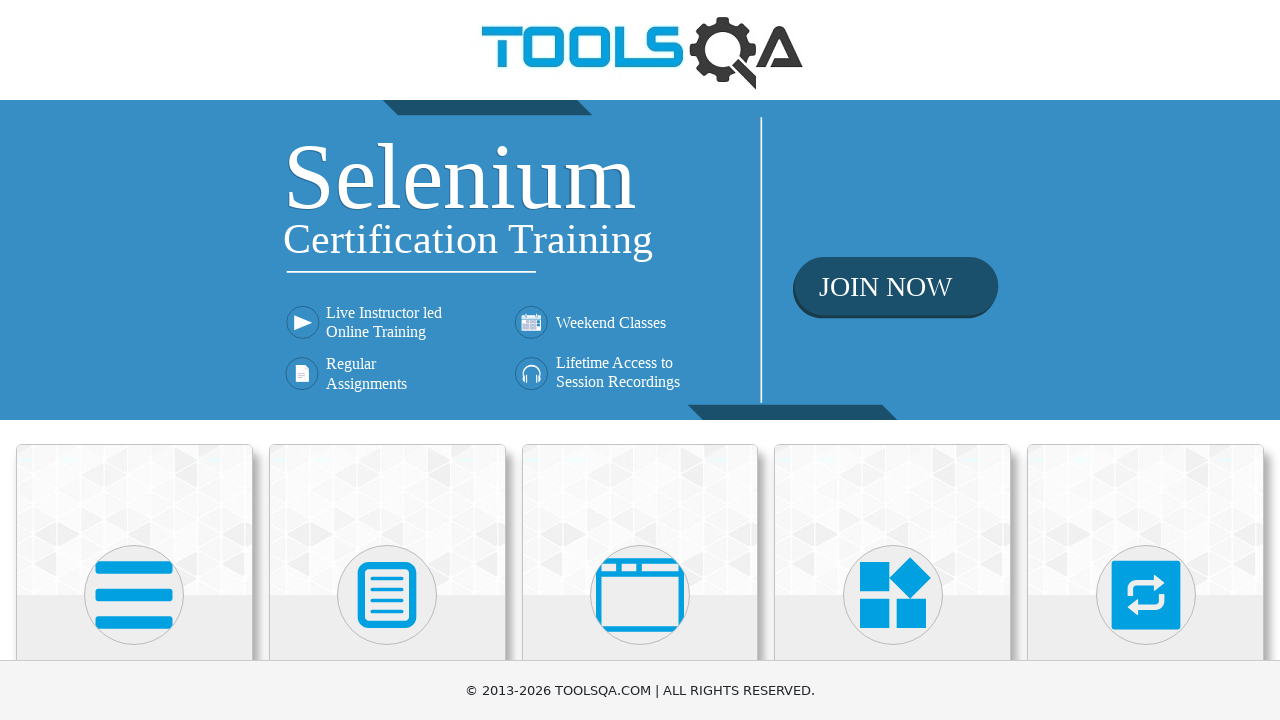

Scrolled 'Alerts, Frame & Windows' menu option into view
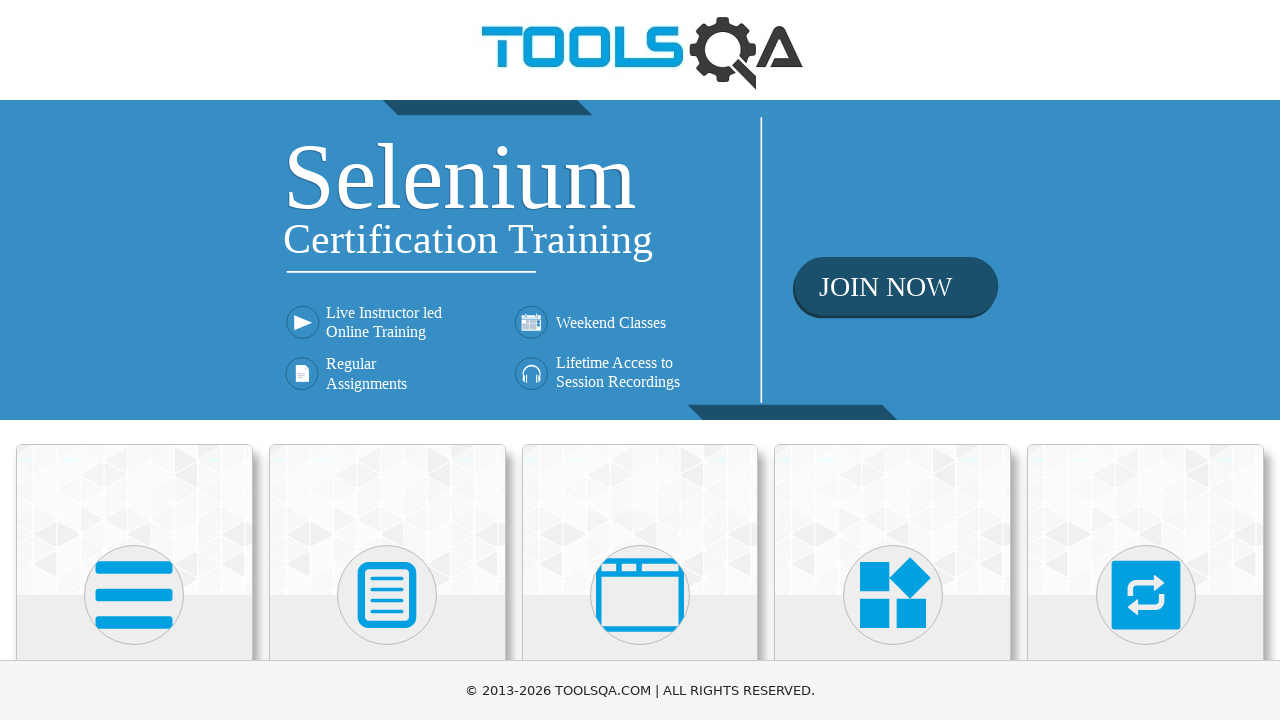

Clicked 'Alerts, Frame & Windows' menu option at (640, 360) on xpath=//*[text()='Alerts, Frame & Windows']
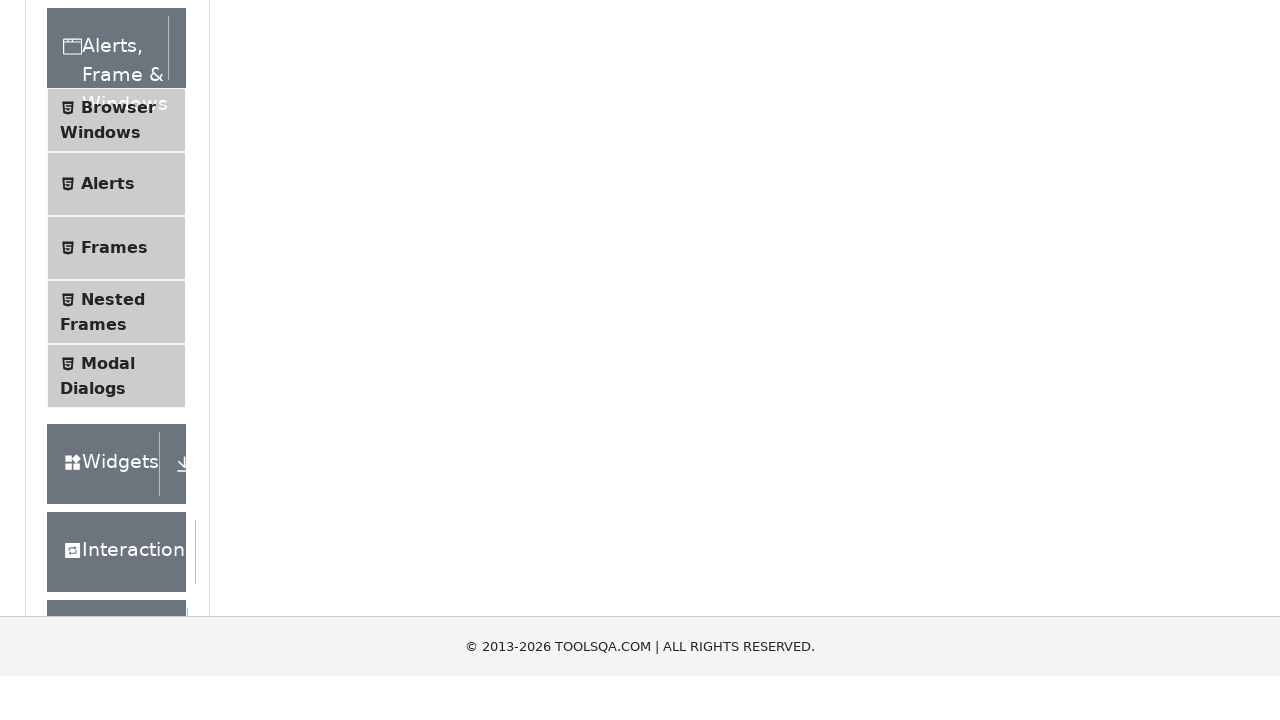

Clicked 'Browser Windows' option at (118, 424) on xpath=//span[text()='Browser Windows']
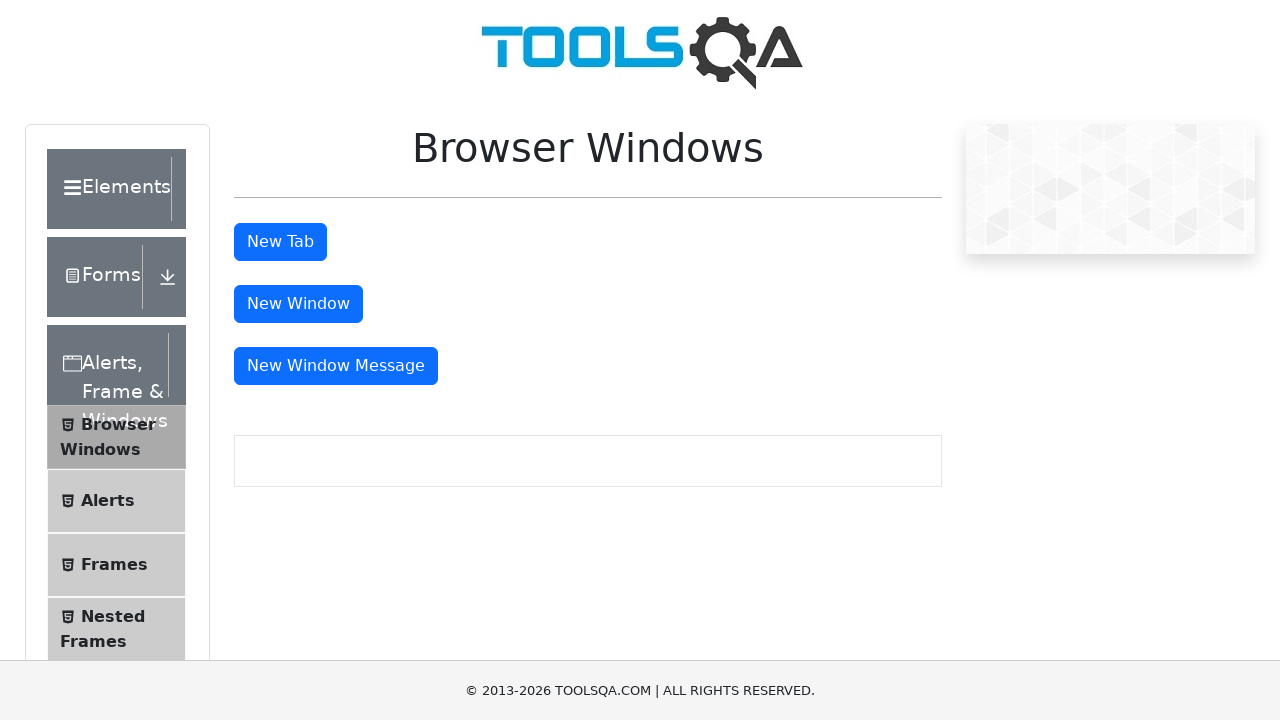

Clicked 'New Window' button at (298, 304) on #windowButton
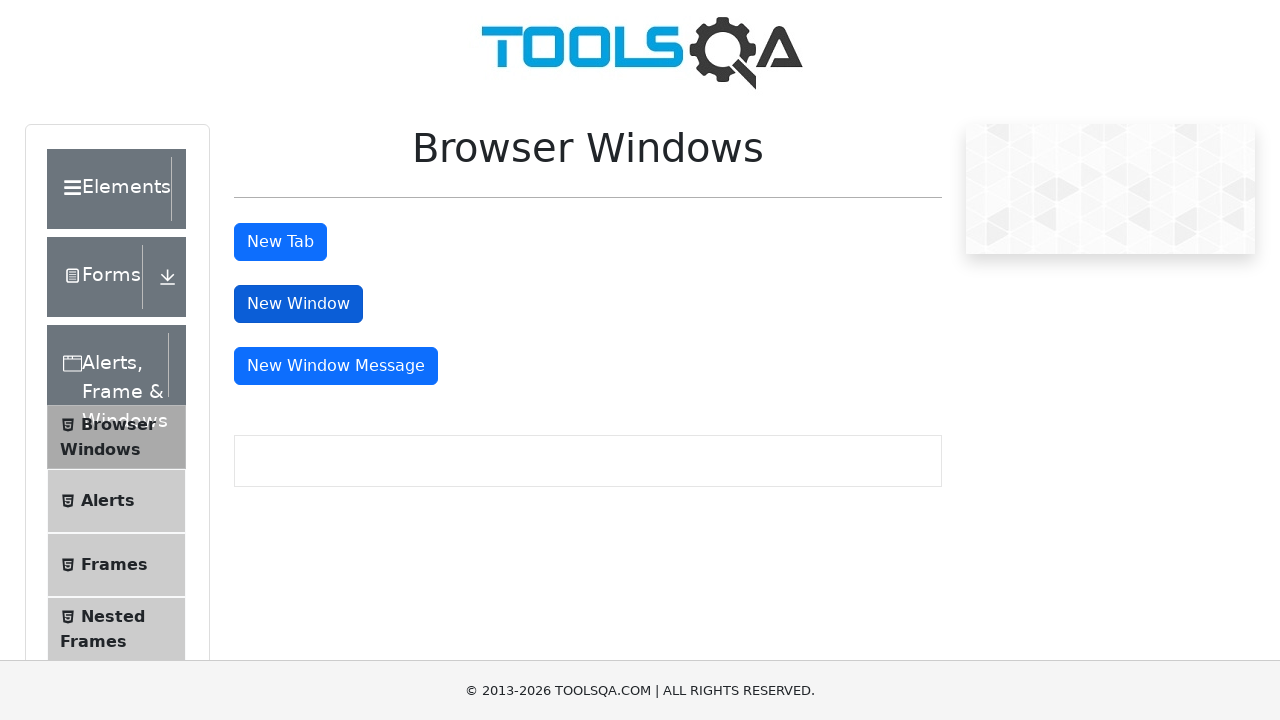

New window loaded and ready
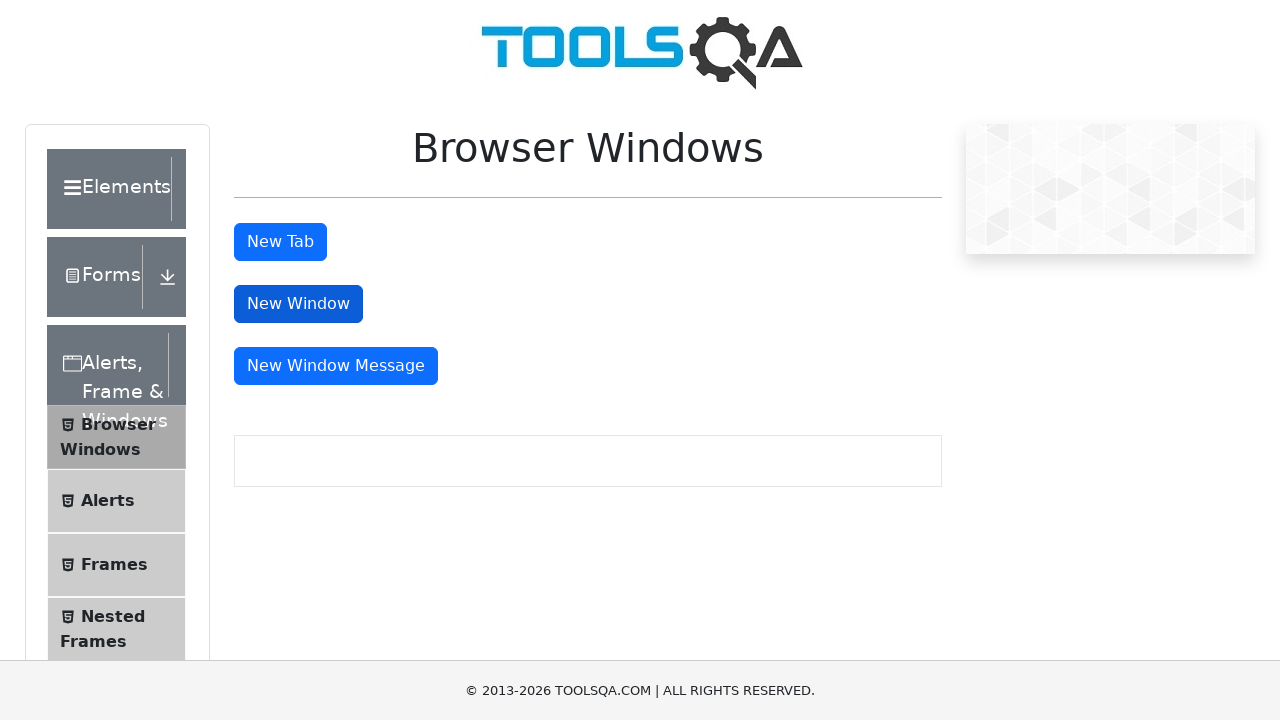

Verified new window navigated to https://demoqa.com/sample
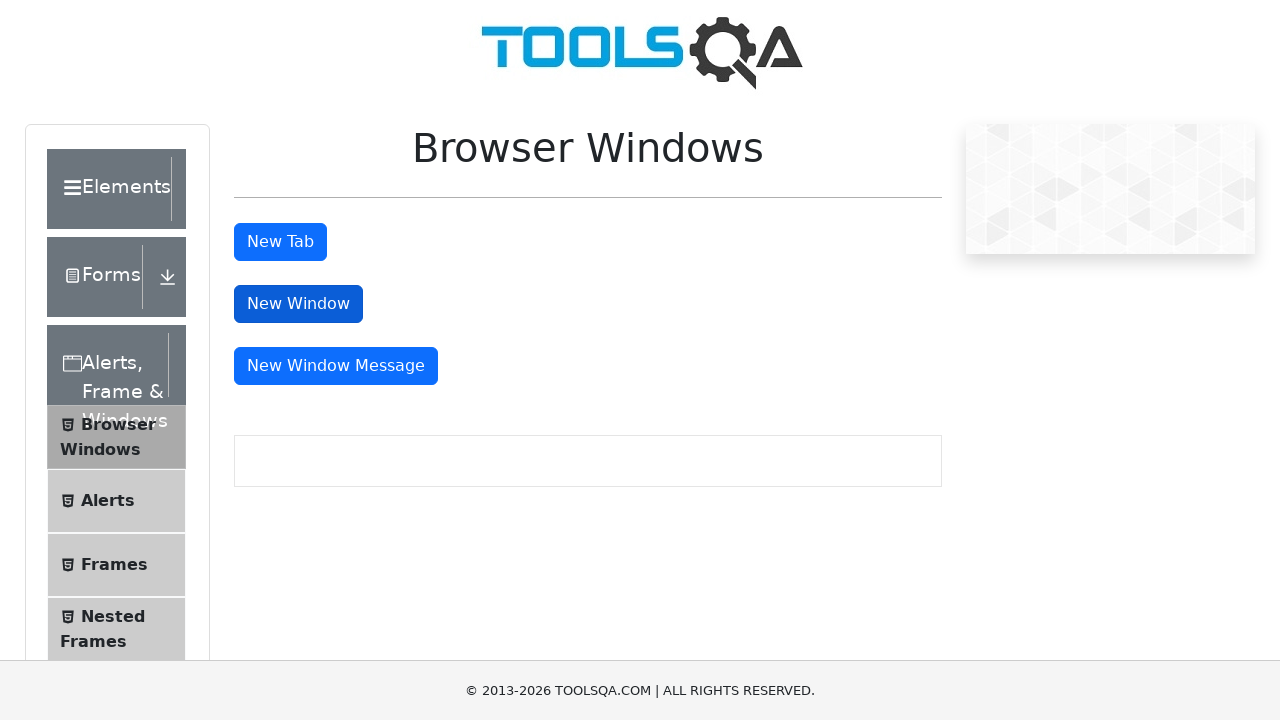

Closed new window
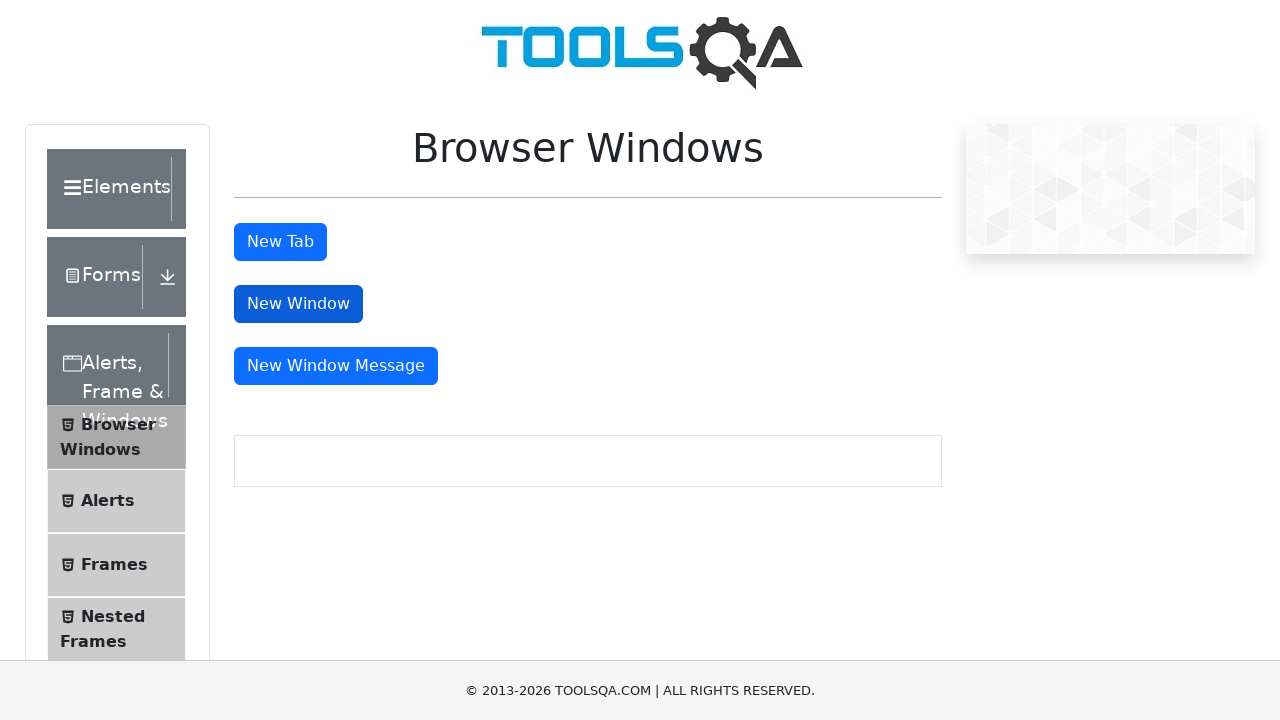

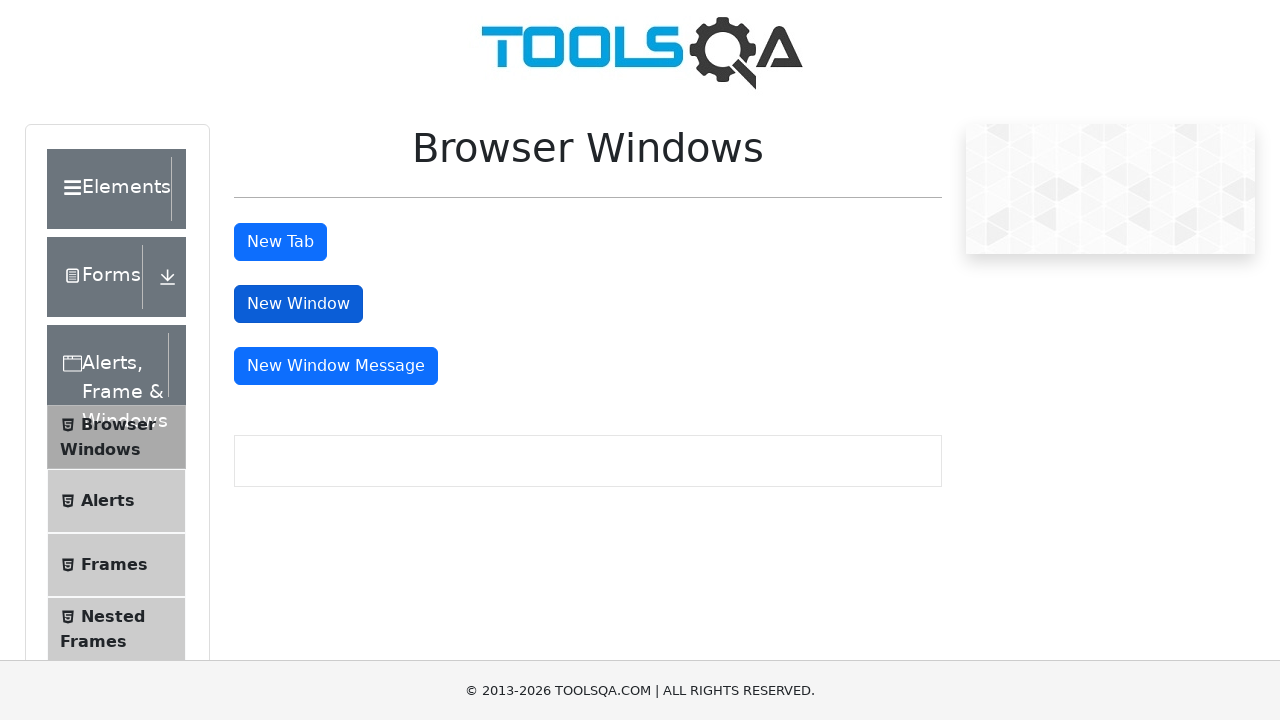